Tests that opening files works by clicking on a file and verifying content opens in new tab

Starting URL: https://www.jsdelivr.com/package/npm/fontfamous?version=2.1.1&path=dist/css/

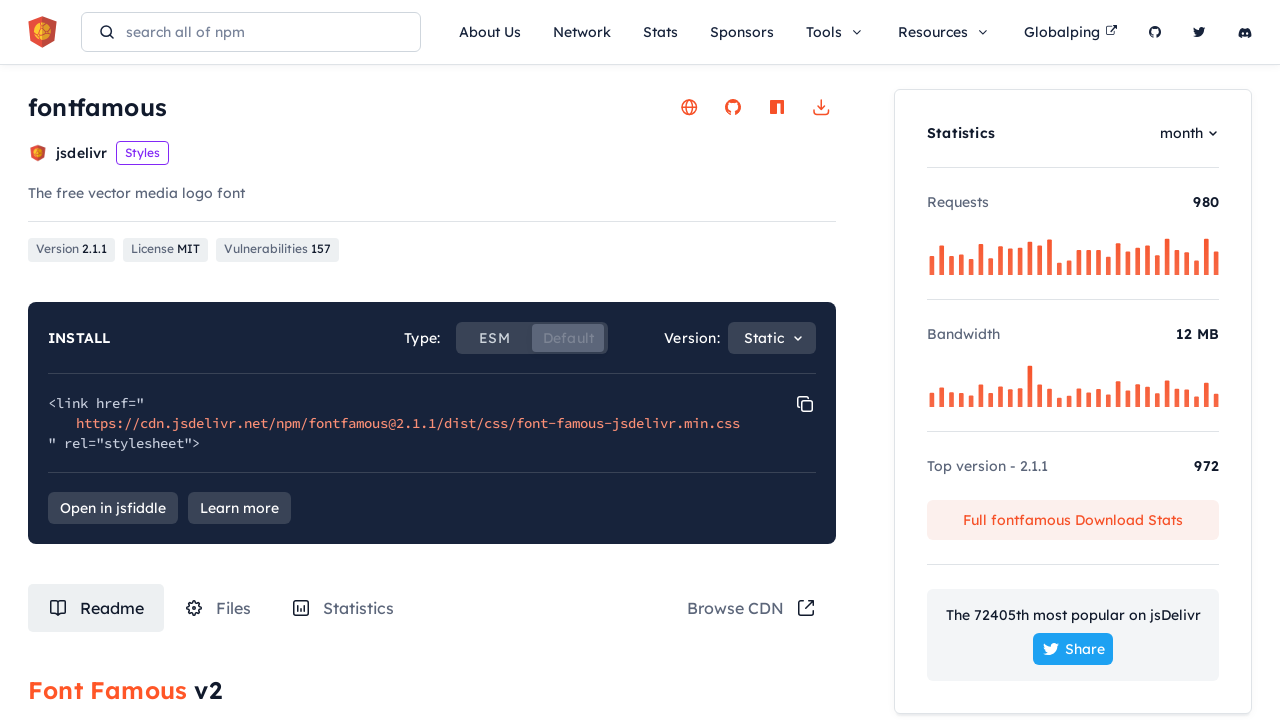

Waited 4 seconds for page to load
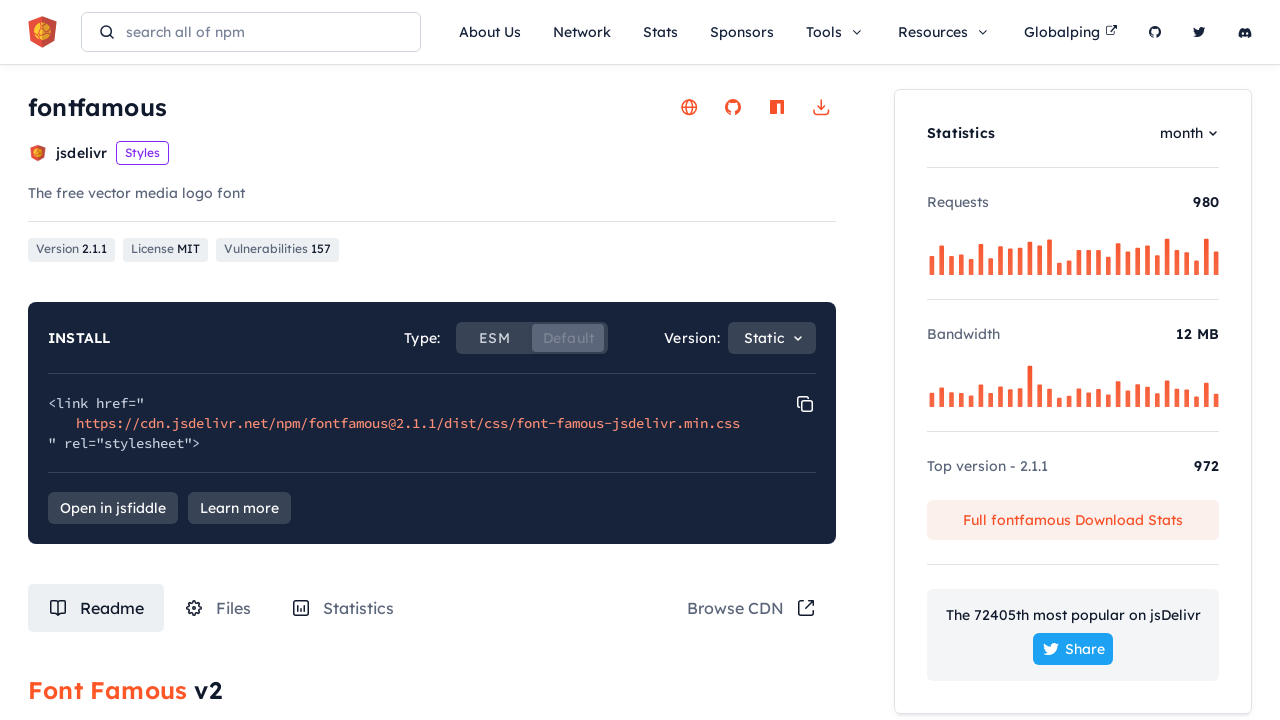

Clicked on Files tab at (218, 608) on #tabRouteFiles
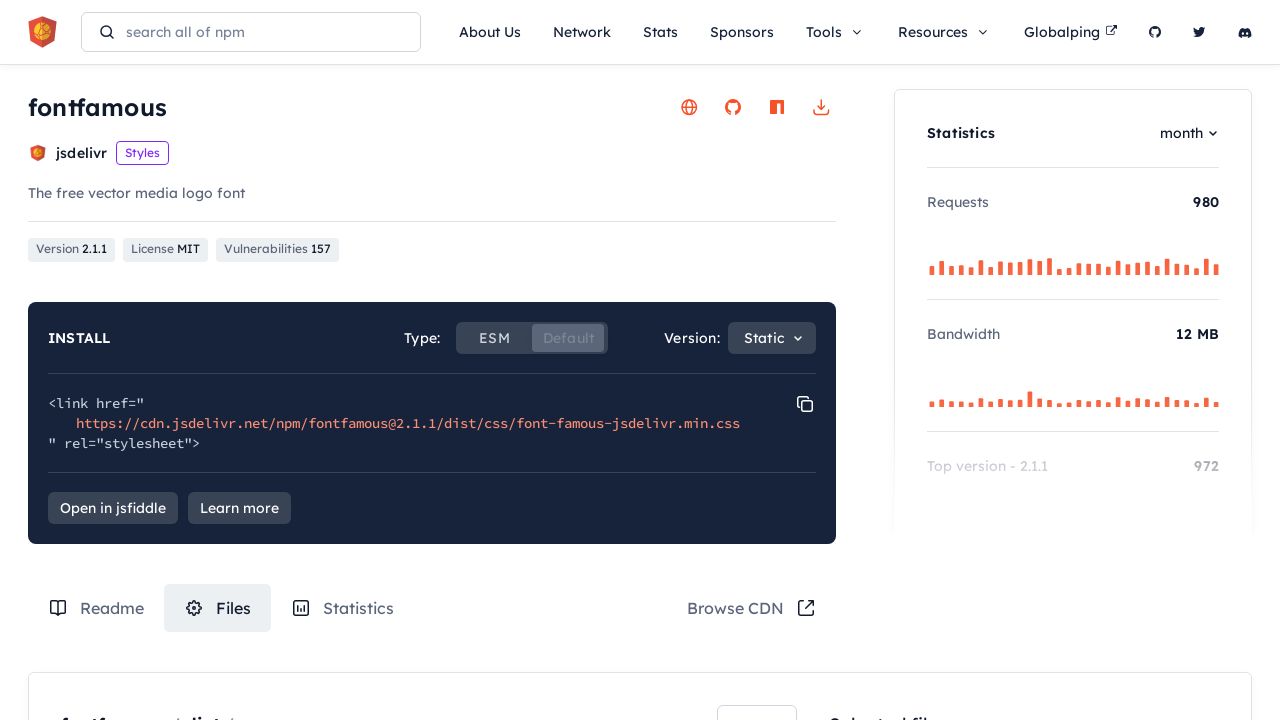

Clicked on third file item to open in new tab at (258, 361) on .box-content-wrapper .files-list .file-item:nth-child(3) > a
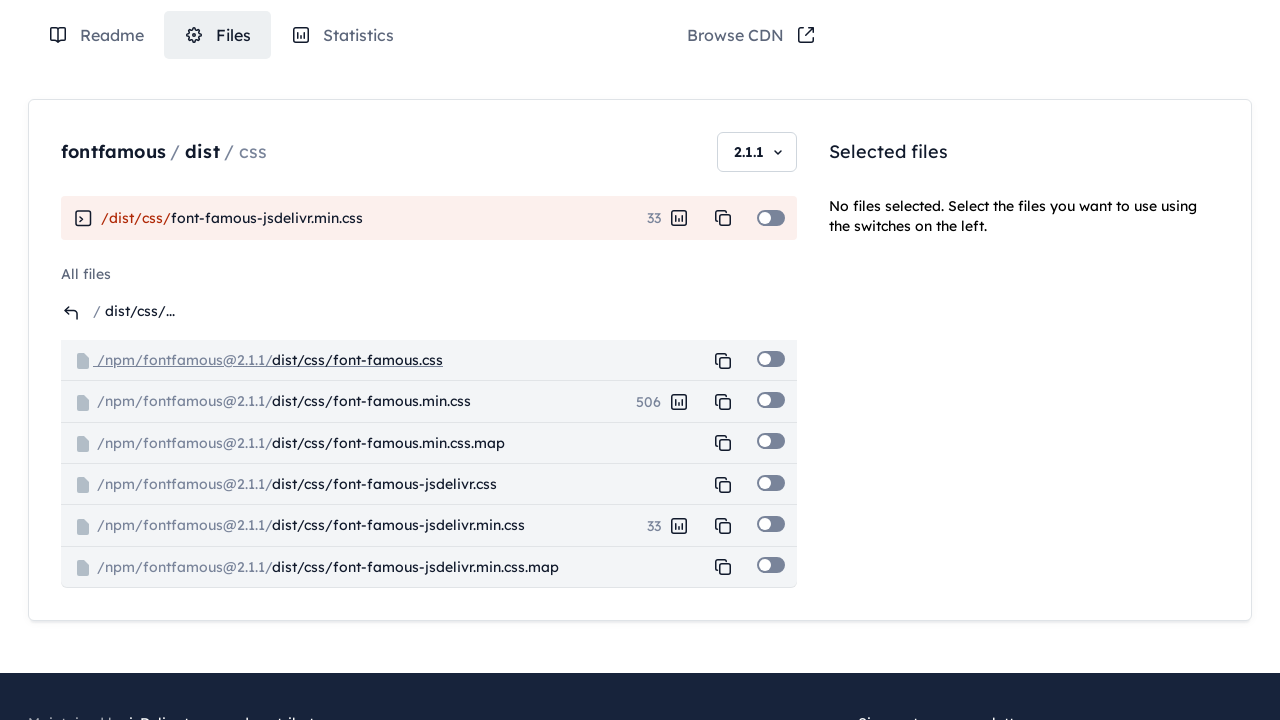

File content loaded in new tab with pre element visible
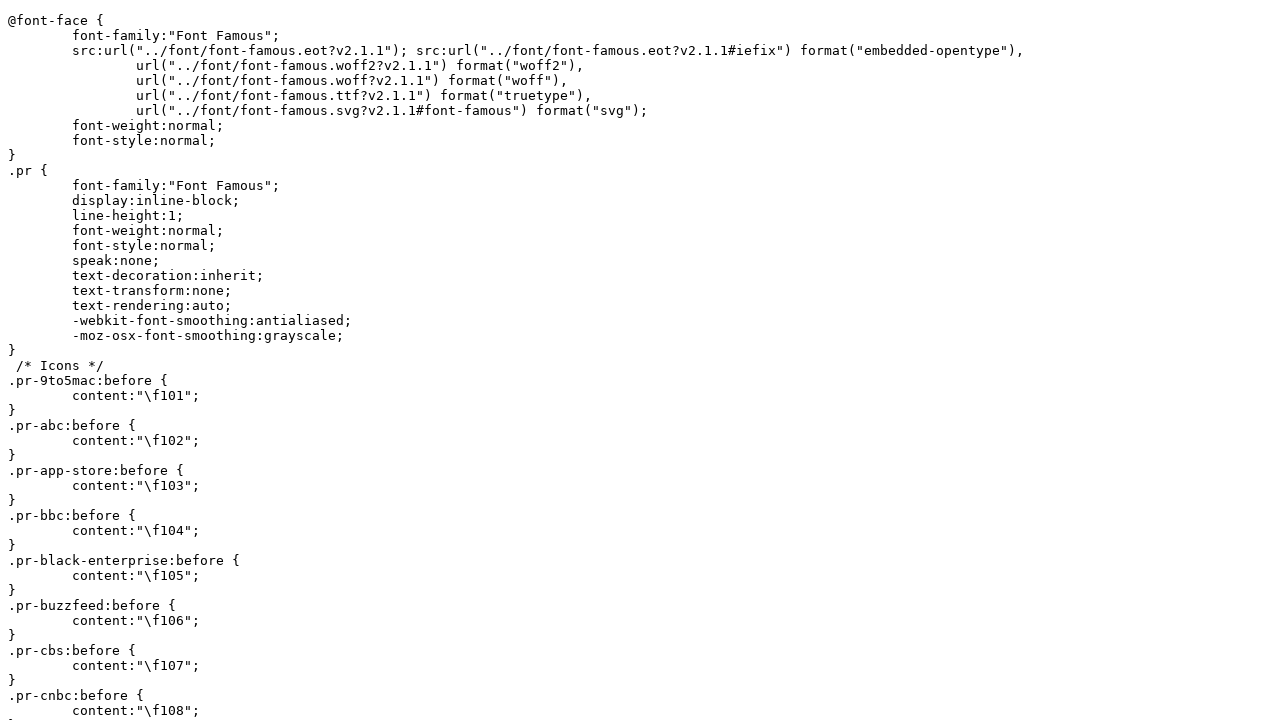

Closed new tab and switched back to original tab
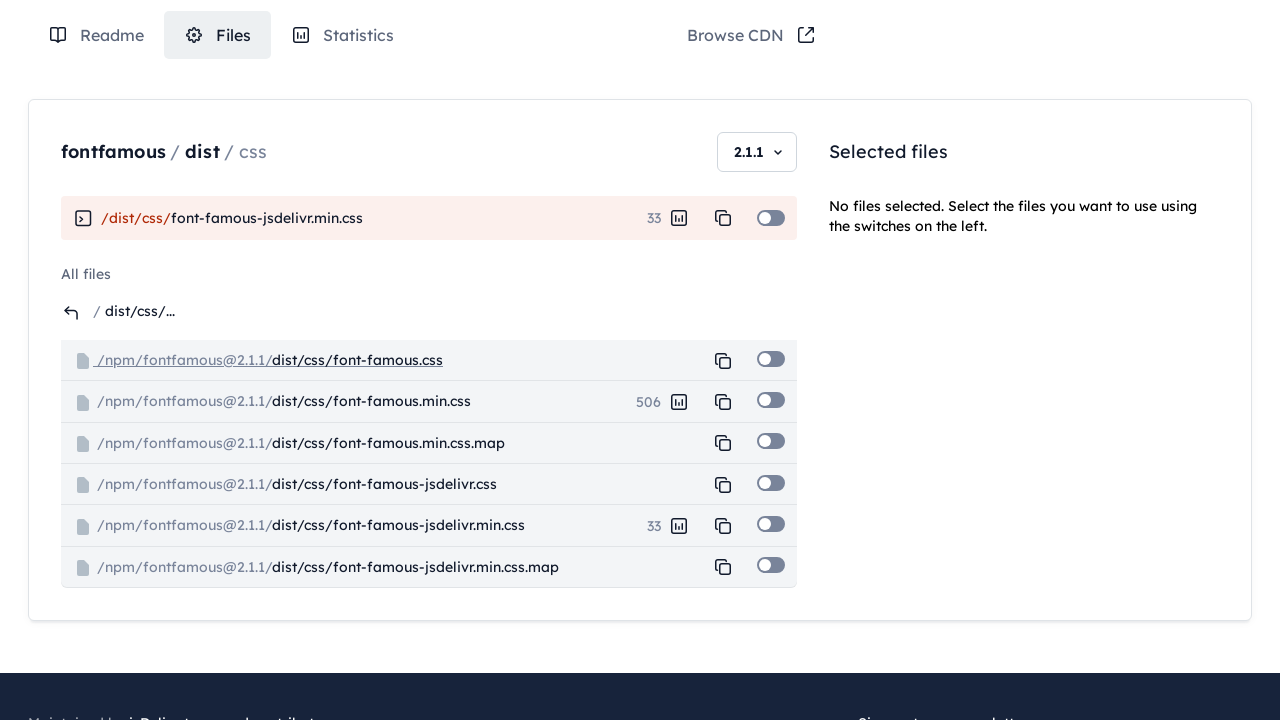

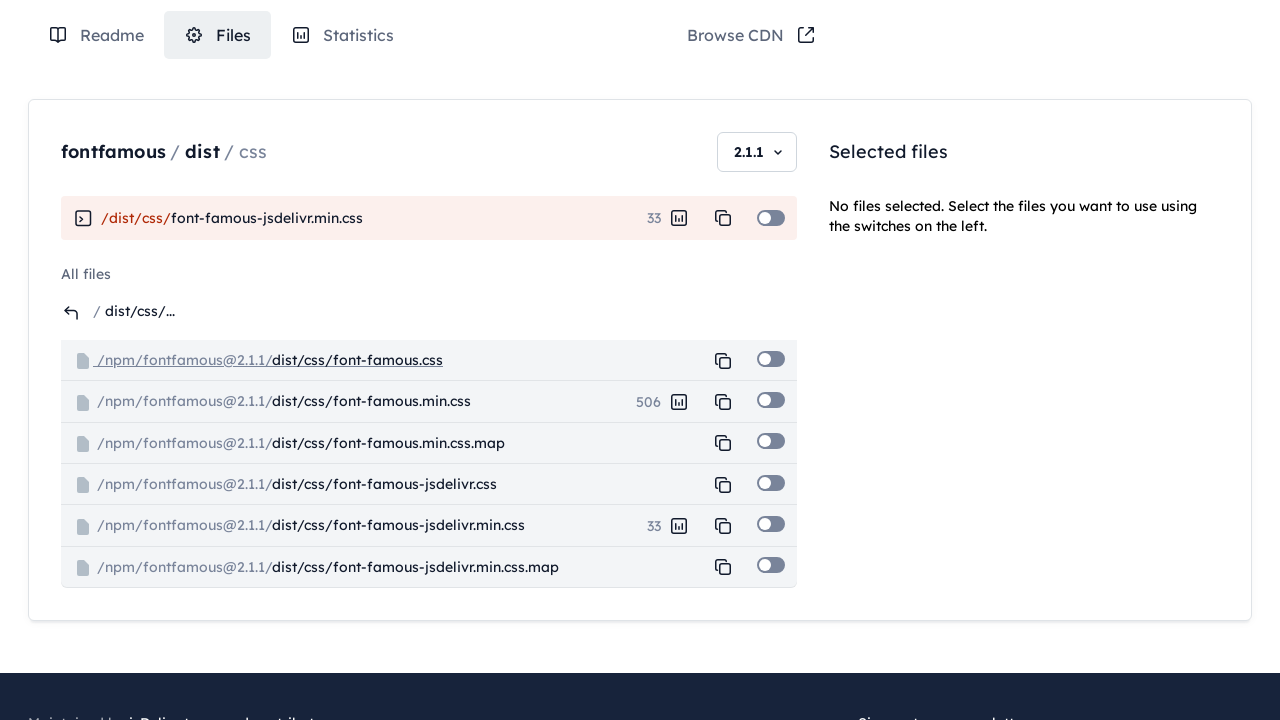